Tests JavaScript confirm dialog handling within an iframe by clicking a button, accepting the alert, and verifying the result text

Starting URL: https://www.w3schools.com/js/tryit.asp?filename=tryjs_confirm

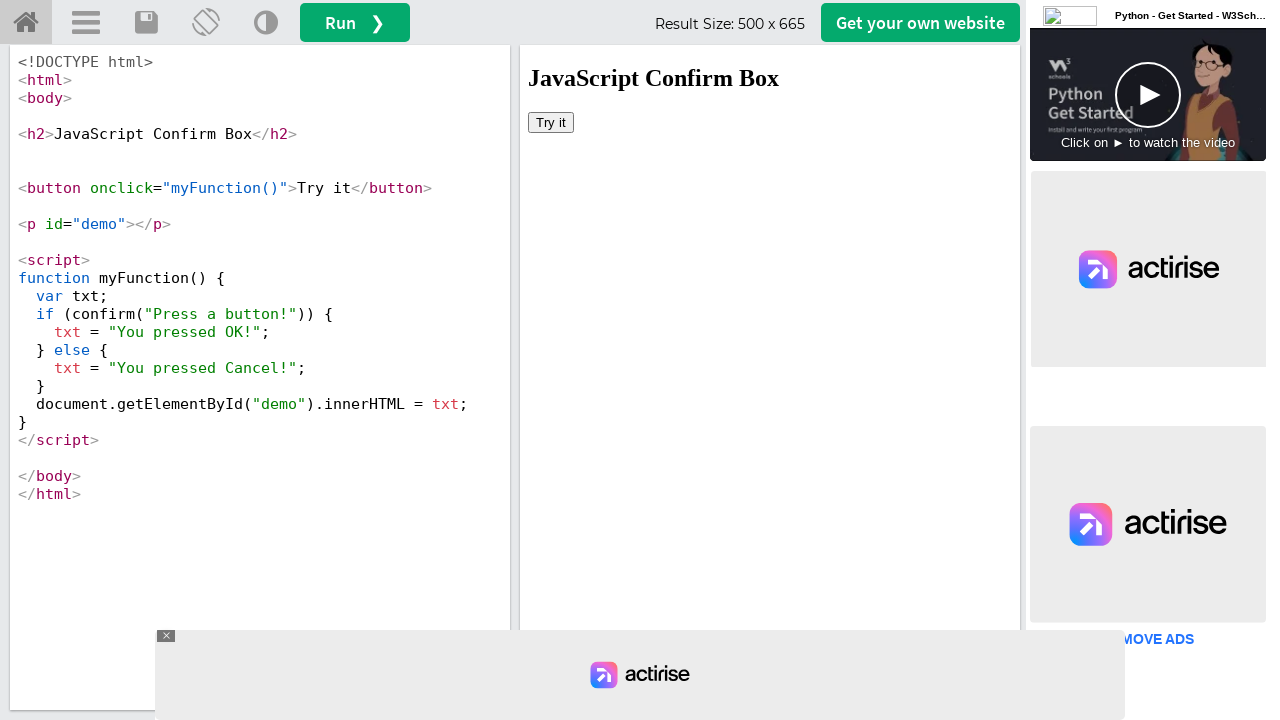

Located iframe with ID 'iframeResult'
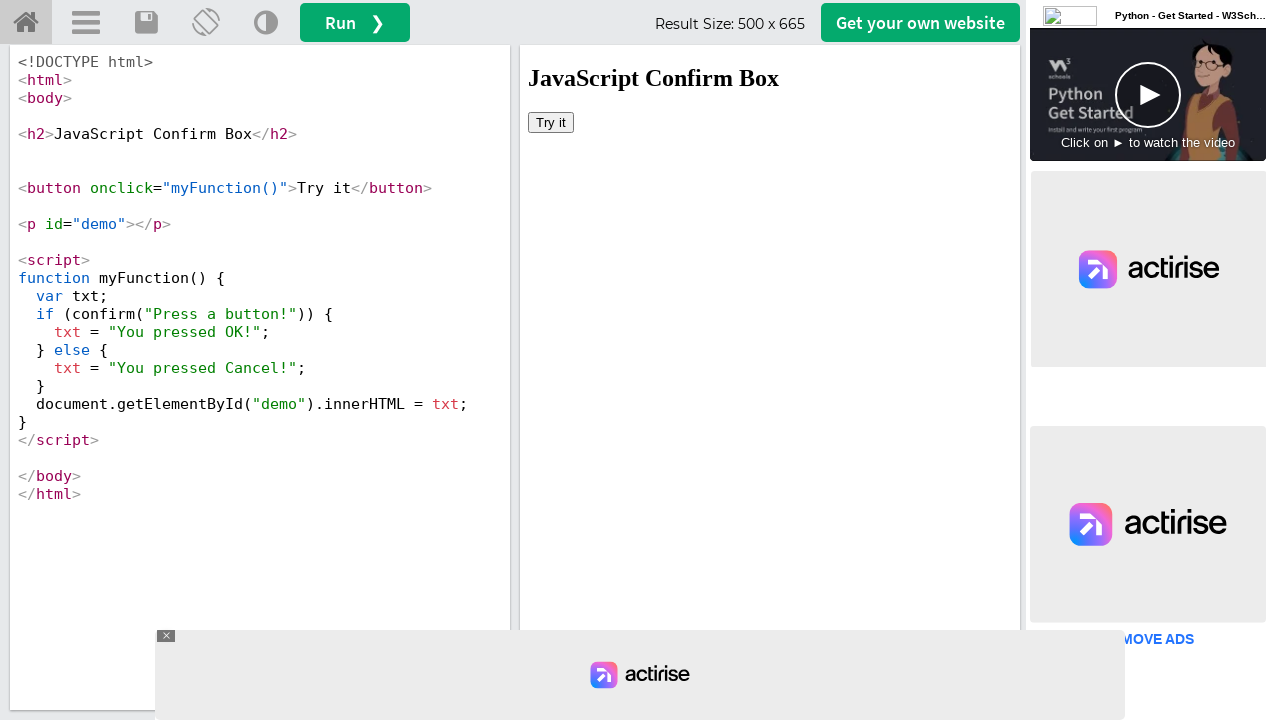

Clicked 'Try it' button to trigger confirm dialog at (551, 122) on iframe#iframeResult >> internal:control=enter-frame >> button:has-text('Try it')
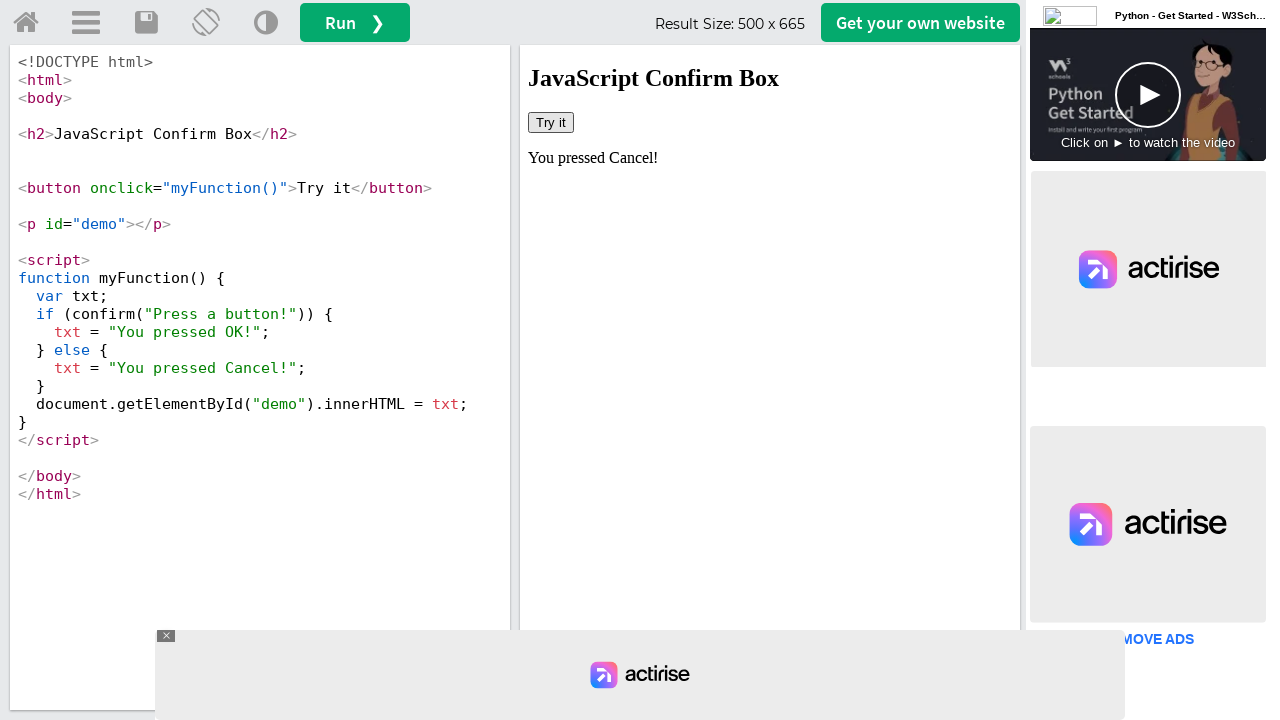

Set up dialog handler to accept confirm dialogs
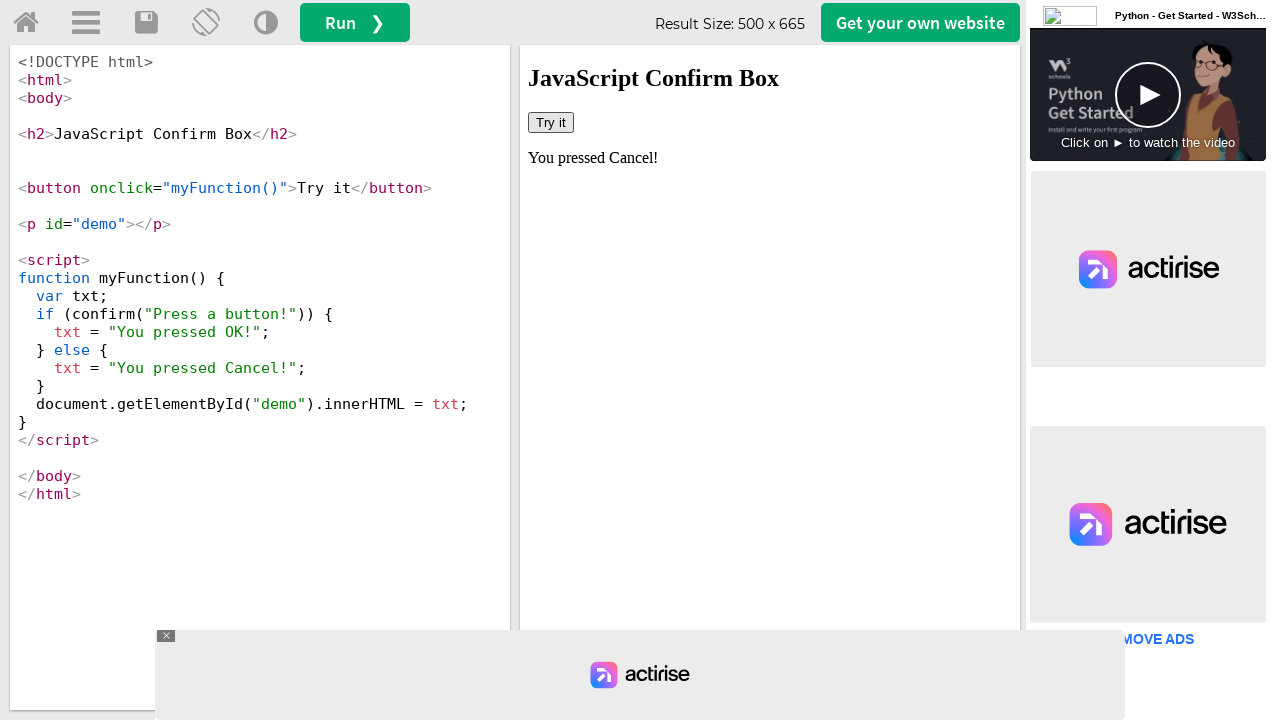

Retrieved result text from paragraph element following the button
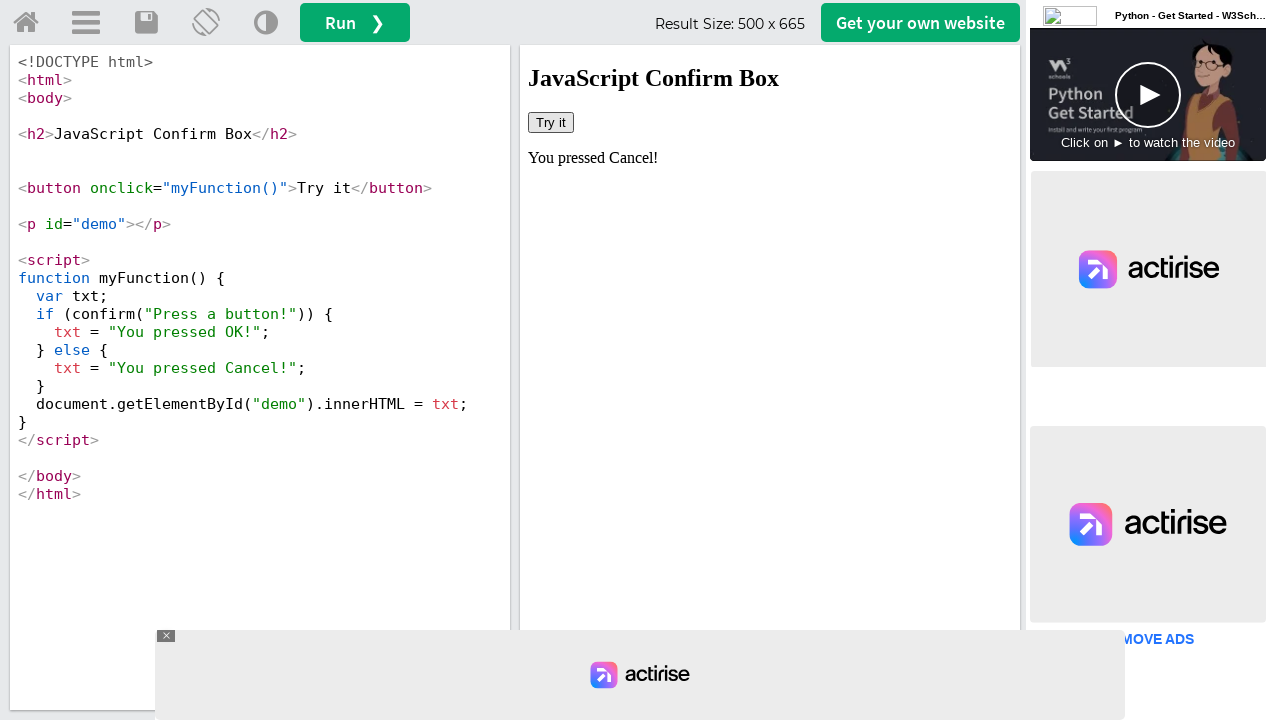

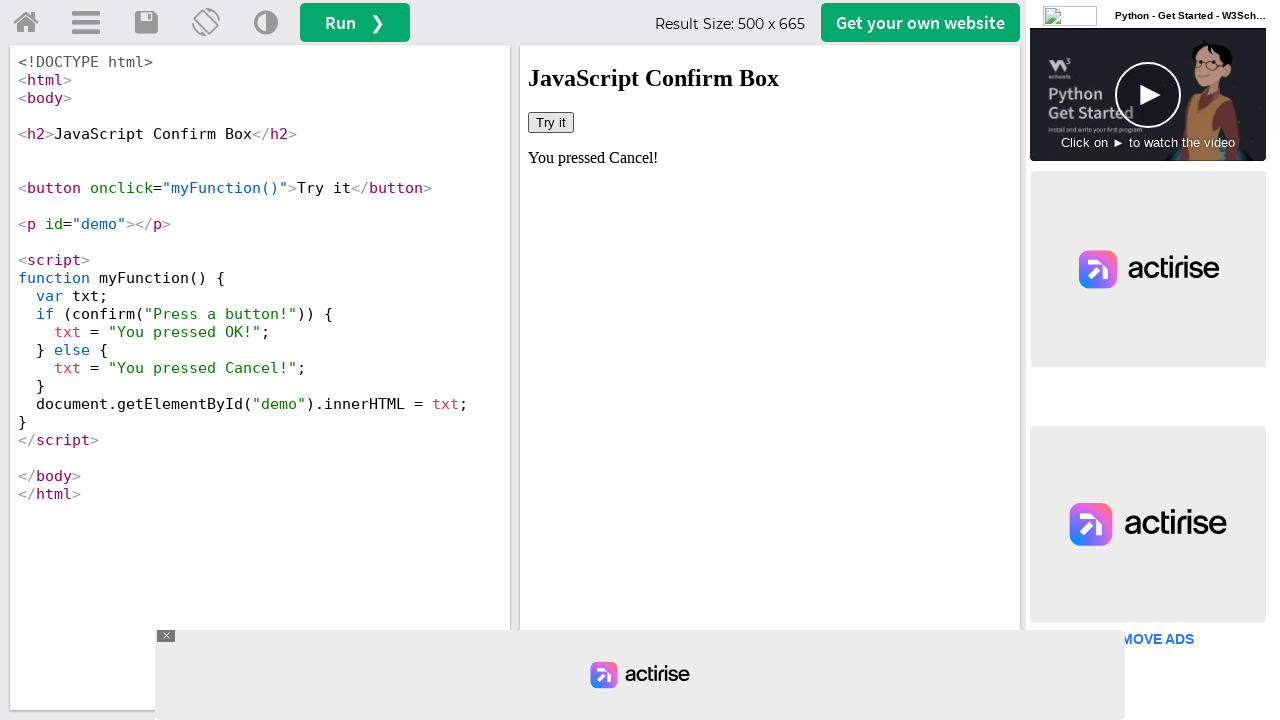